Tests Vue.js dropdown by selecting three different options and verifying each selection is displayed in the toggle element.

Starting URL: https://mikerodham.github.io/vue-dropdowns/

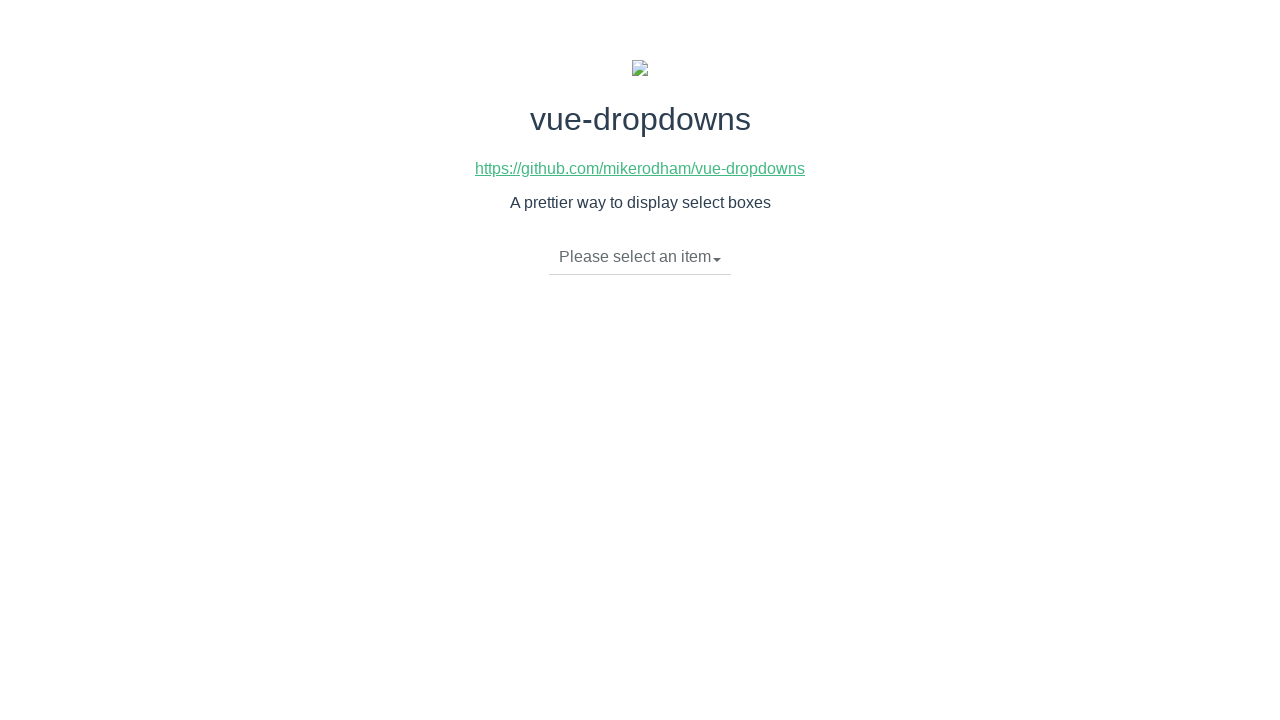

Clicked dropdown toggle to open menu at (640, 257) on li.dropdown-toggle
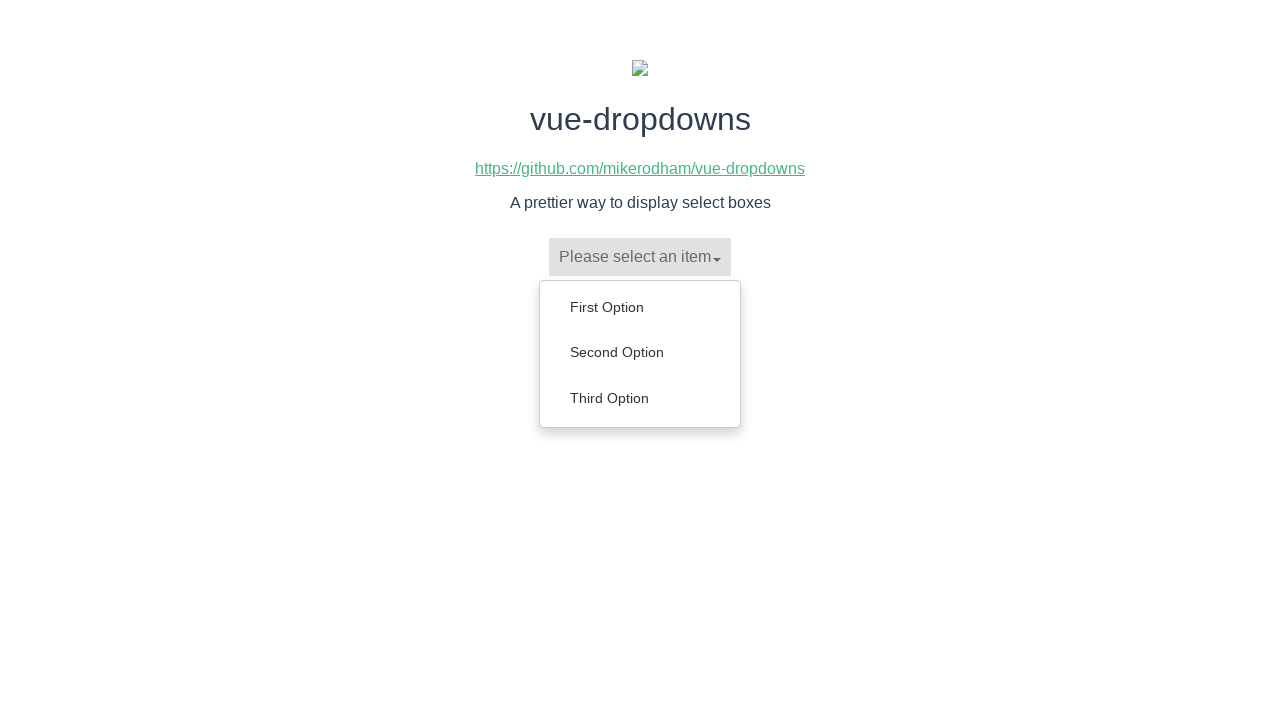

Dropdown menu loaded with options
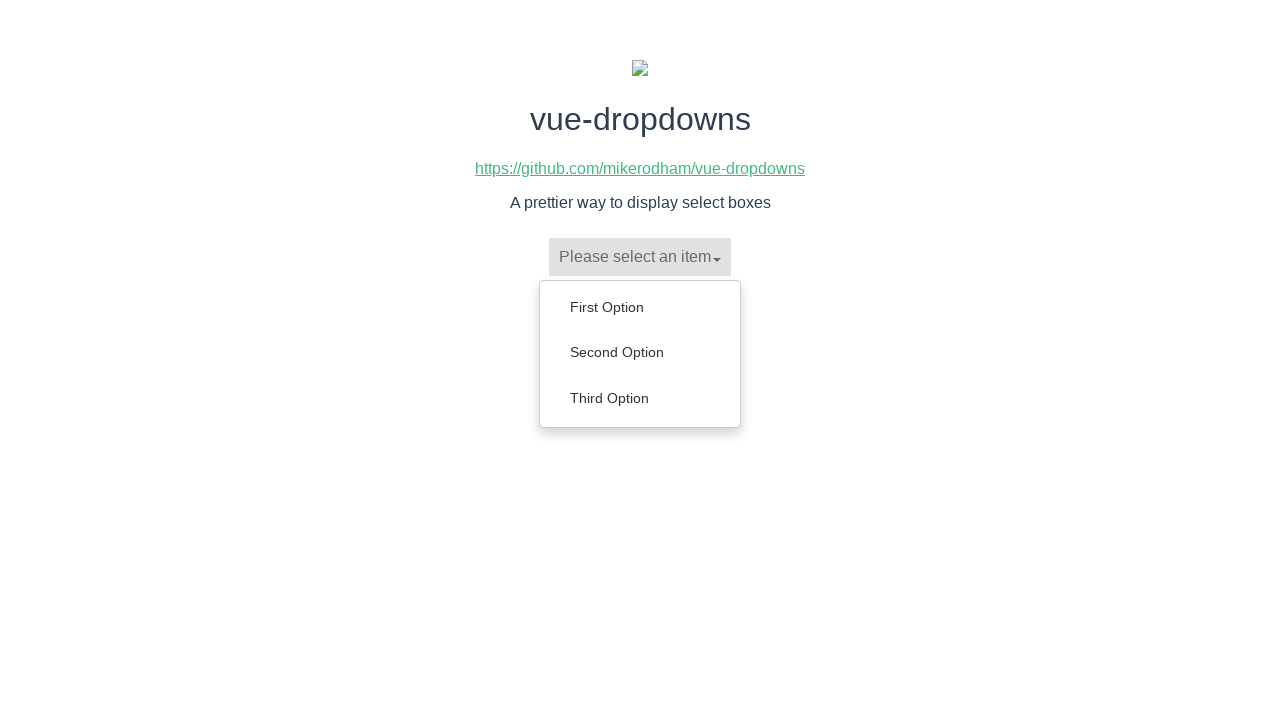

Selected 'First Option' from dropdown menu at (640, 307) on ul.dropdown-menu li a:has-text('First Option')
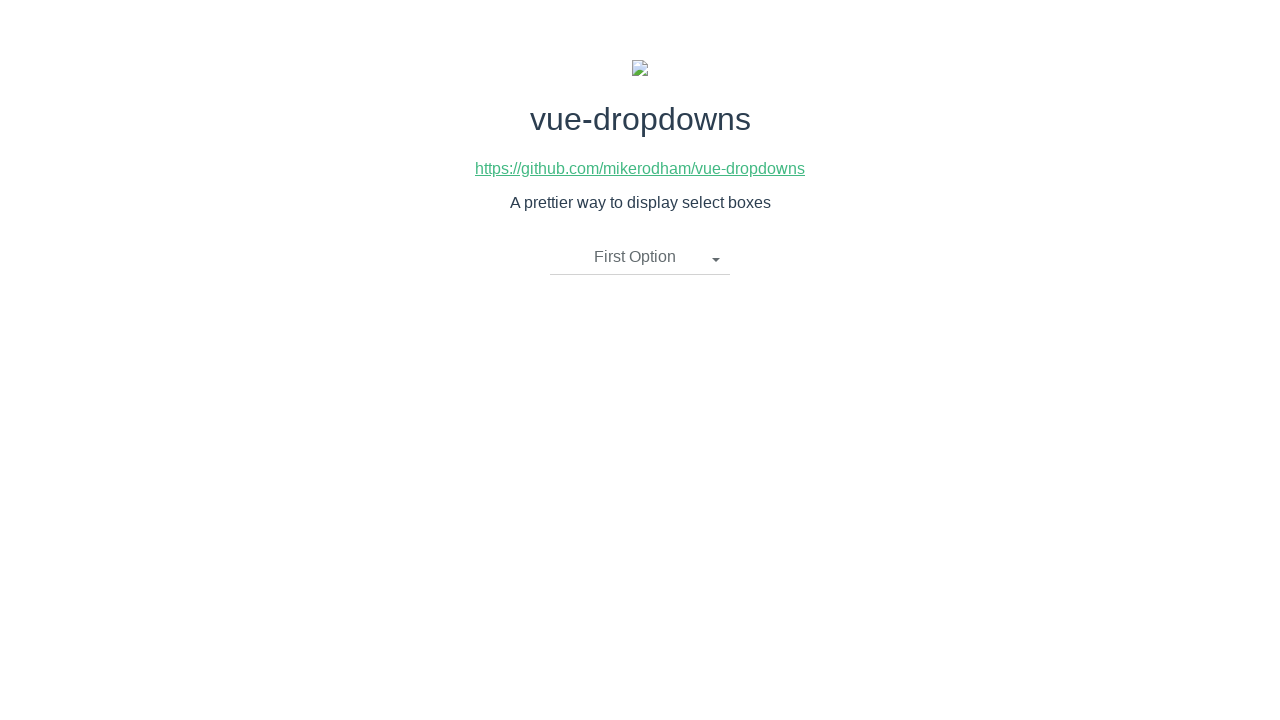

Verified 'First Option' is displayed in toggle element
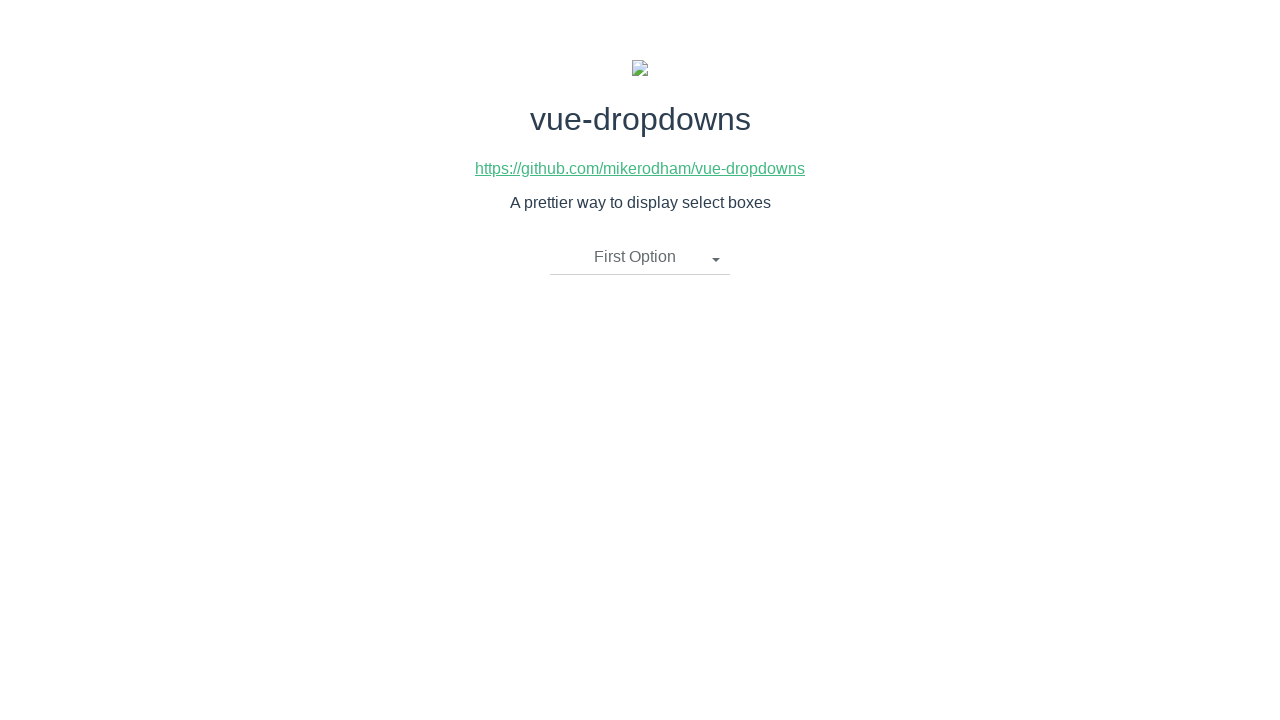

Clicked dropdown toggle to open menu for second selection at (640, 257) on li.dropdown-toggle
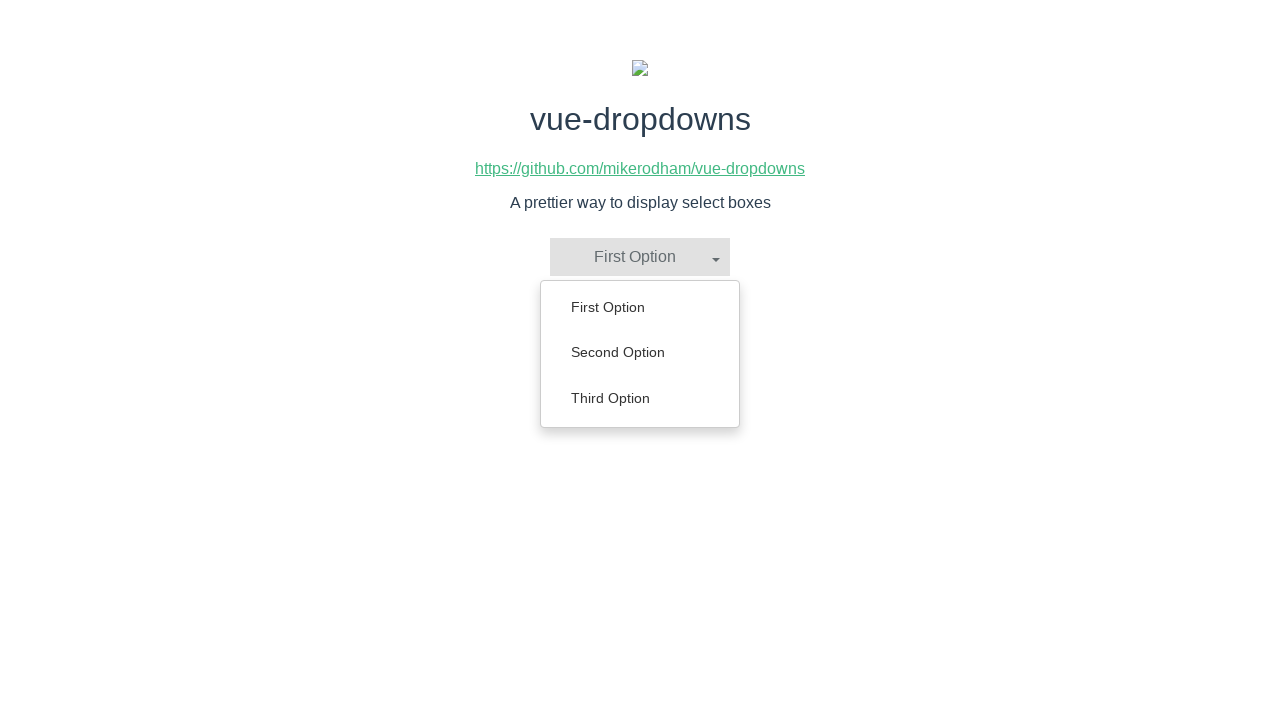

Dropdown menu loaded with options
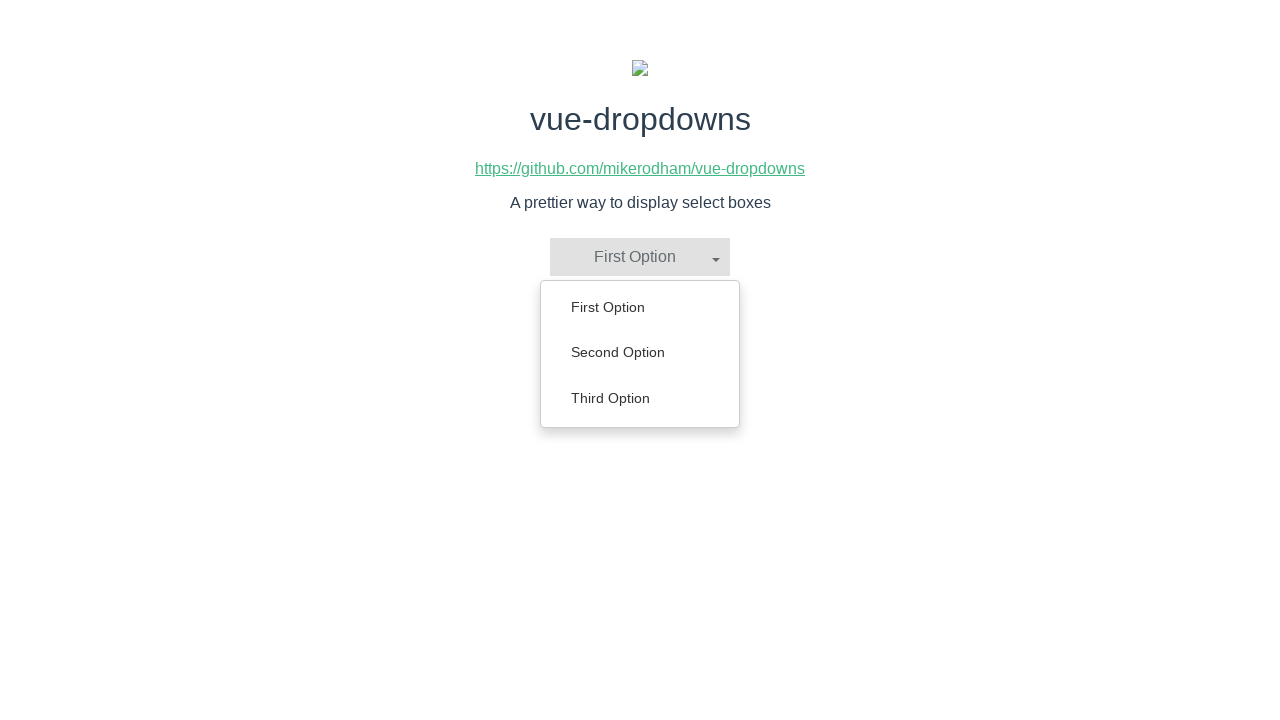

Selected 'Second Option' from dropdown menu at (640, 352) on ul.dropdown-menu li a:has-text('Second Option')
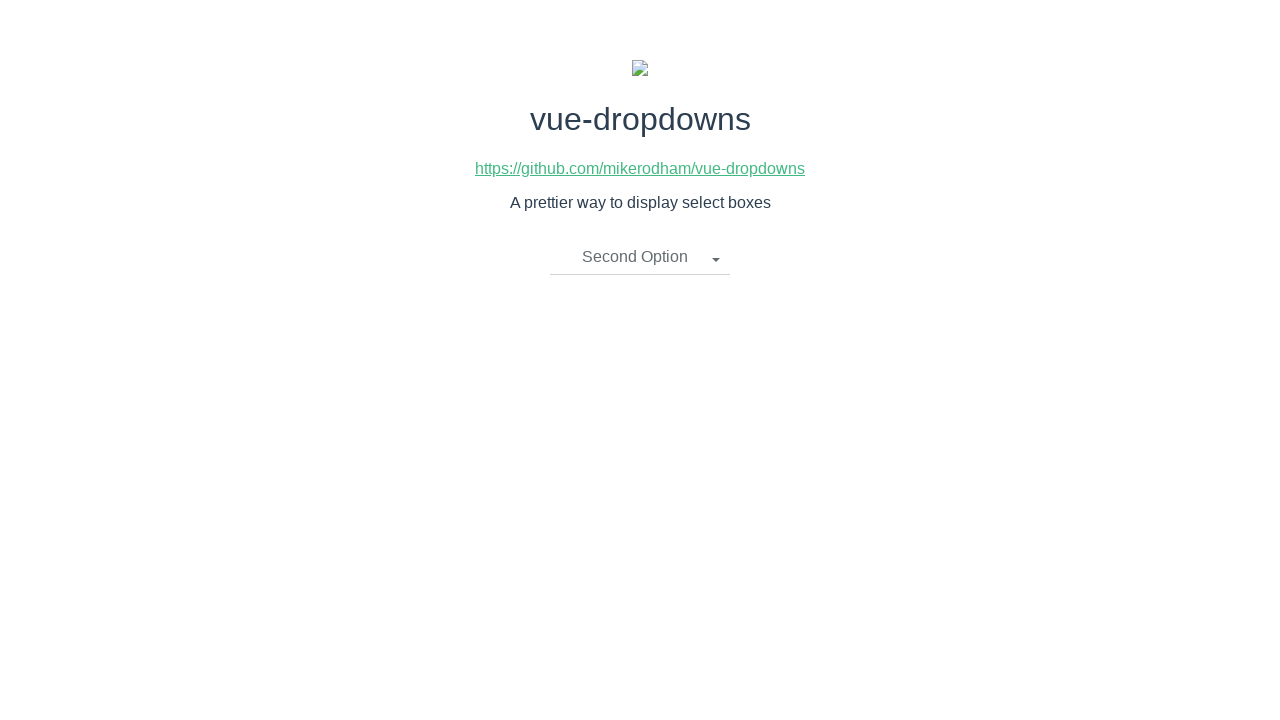

Verified 'Second Option' is displayed in toggle element
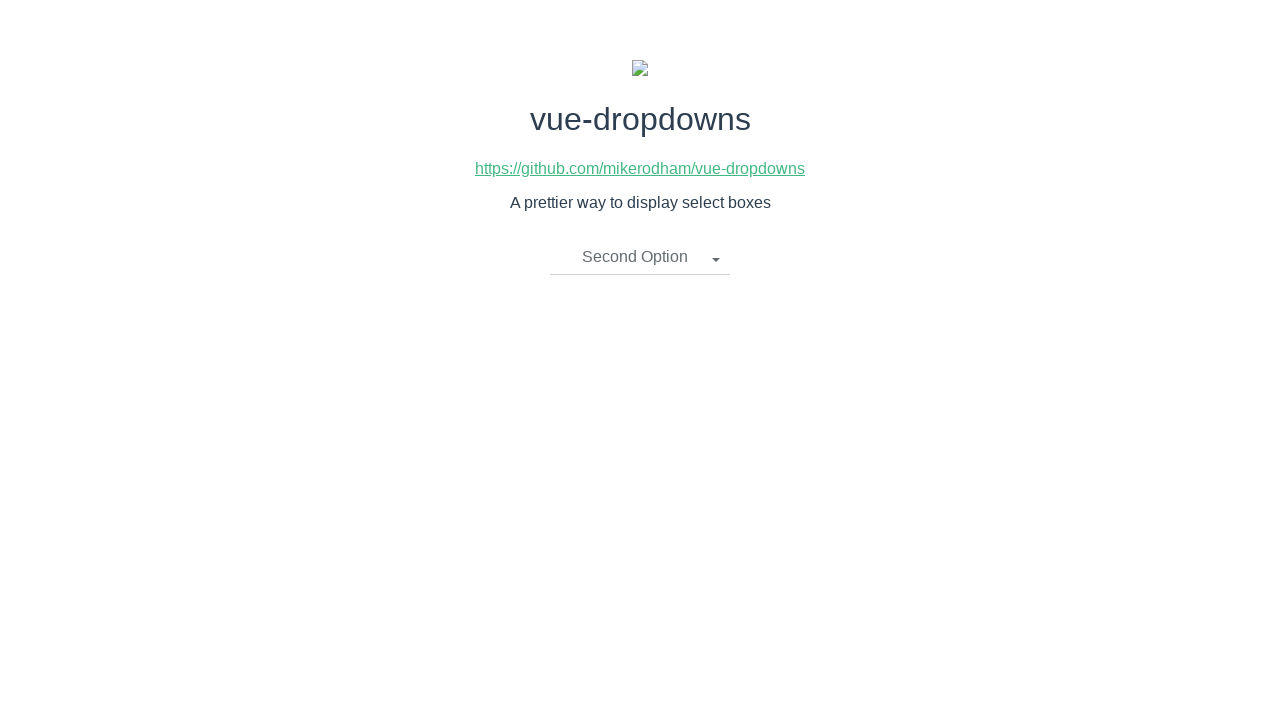

Clicked dropdown toggle to open menu for third selection at (640, 257) on li.dropdown-toggle
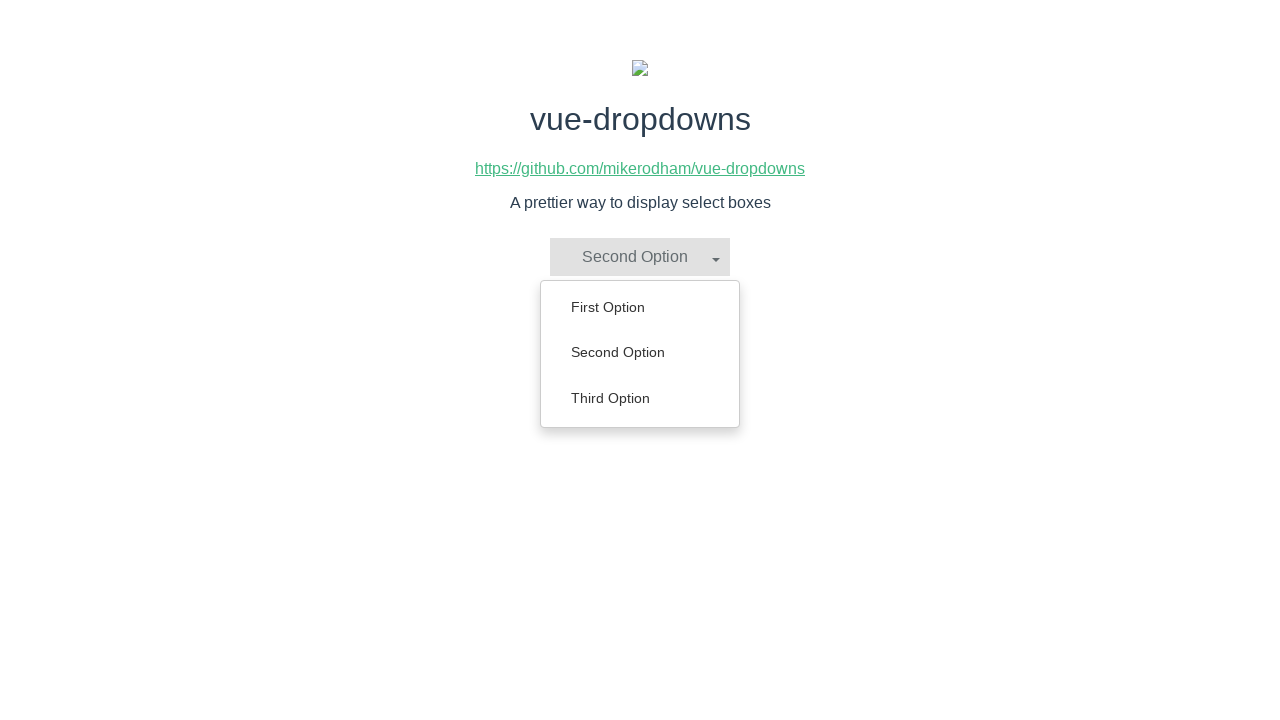

Dropdown menu loaded with options
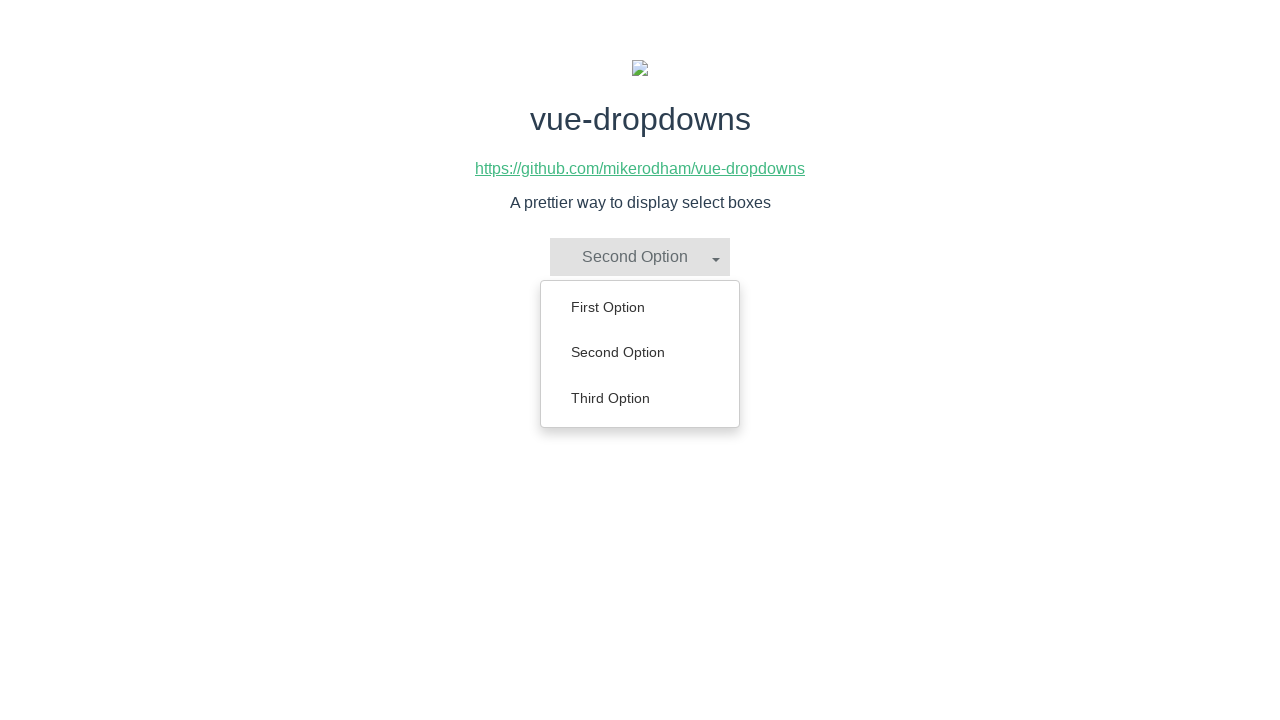

Selected 'Third Option' from dropdown menu at (640, 398) on ul.dropdown-menu li a:has-text('Third Option')
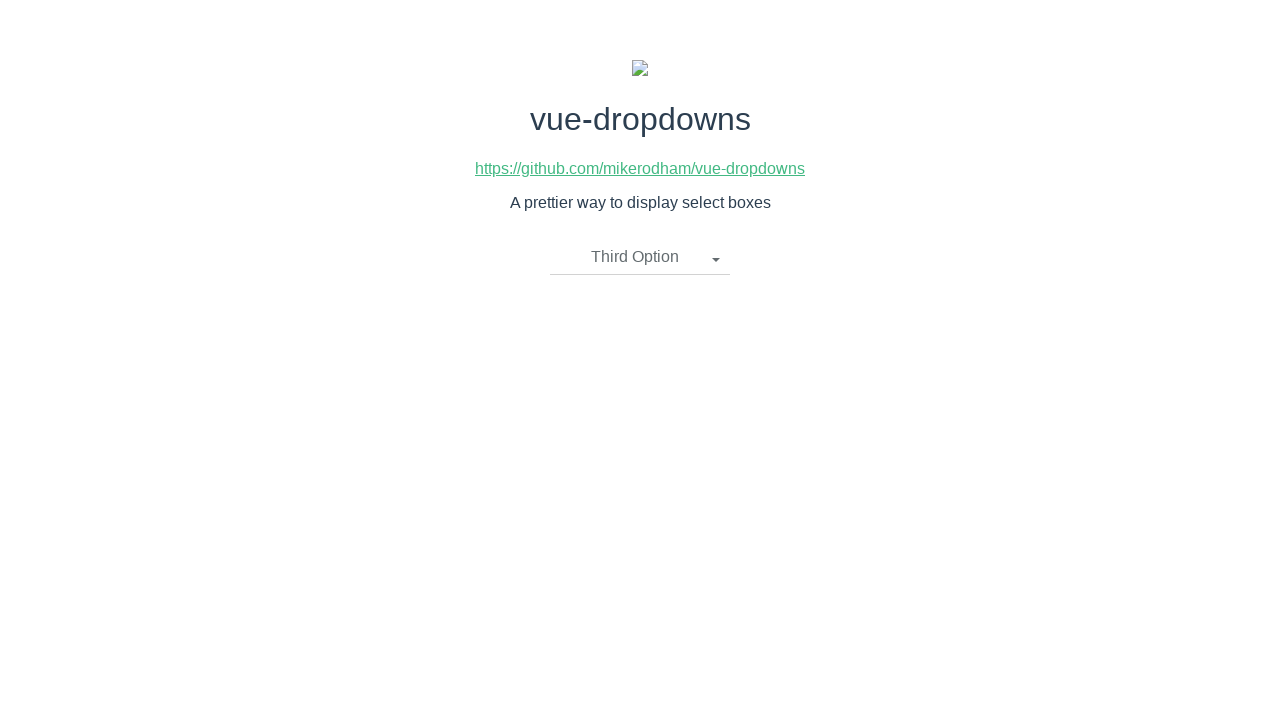

Verified 'Third Option' is displayed in toggle element
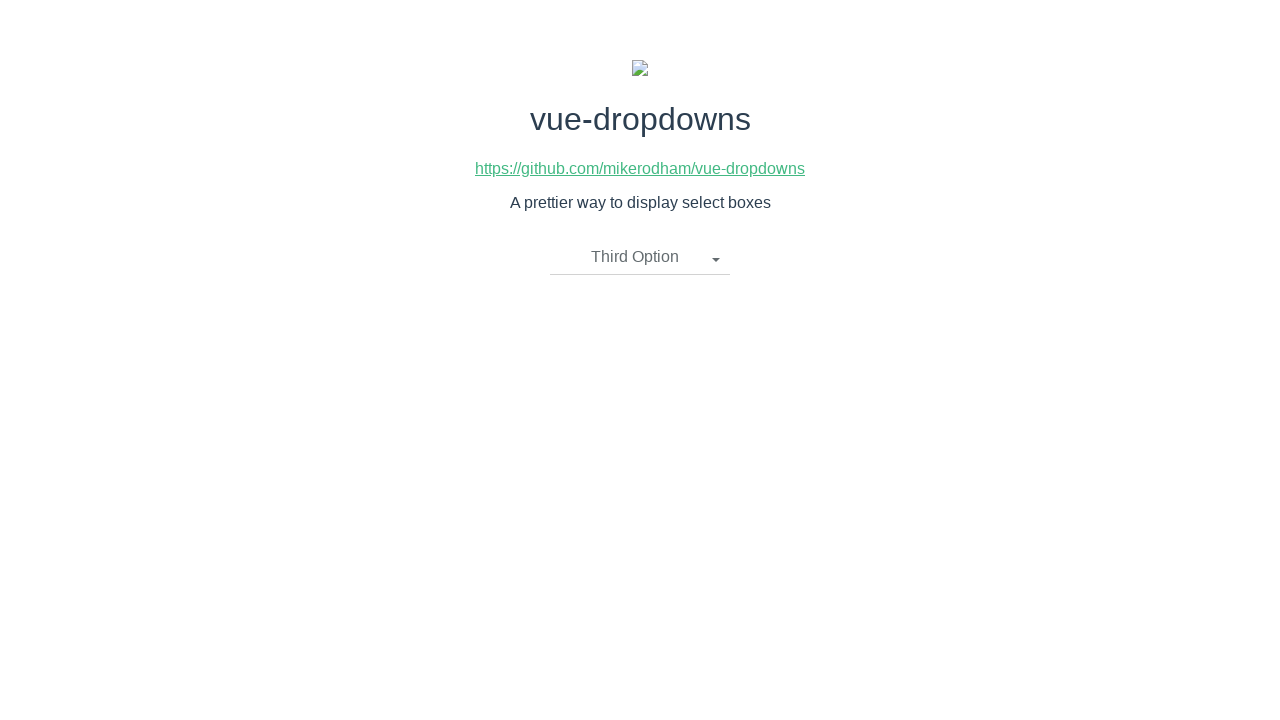

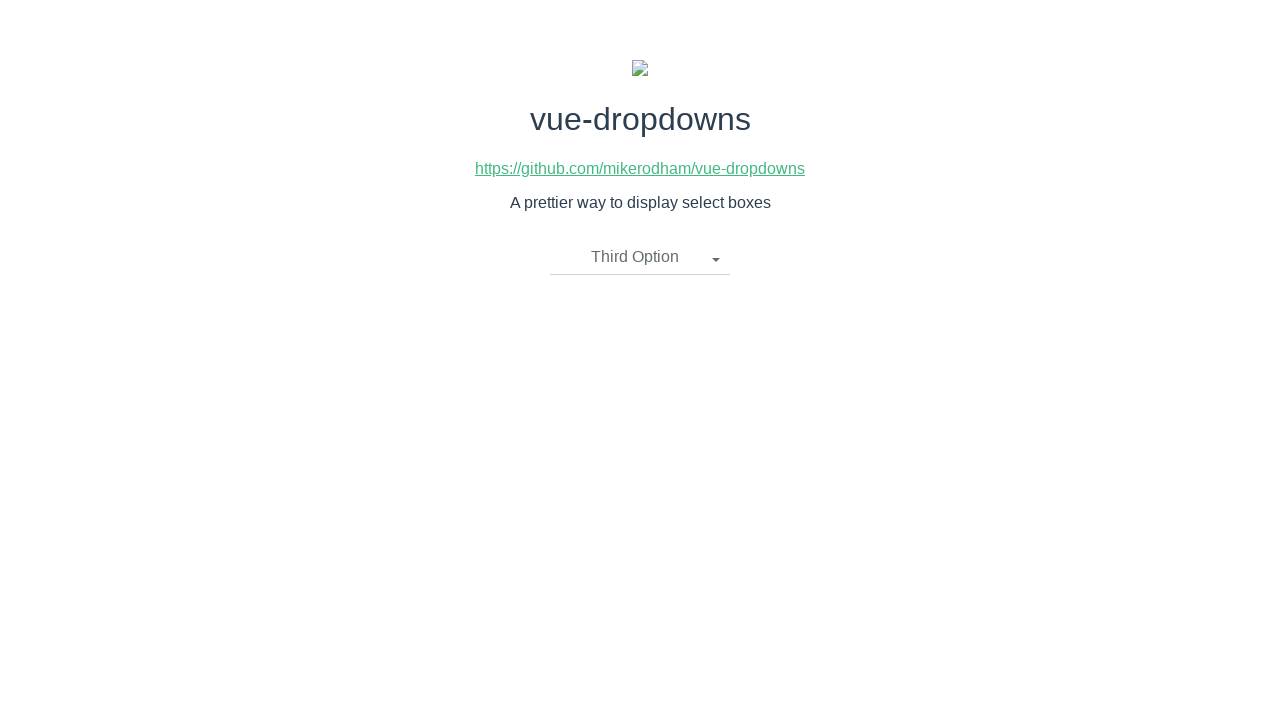